Tests confirm alert functionality by triggering a confirmation dialog and dismissing it

Starting URL: http://demo.automationtesting.in/Alerts.html

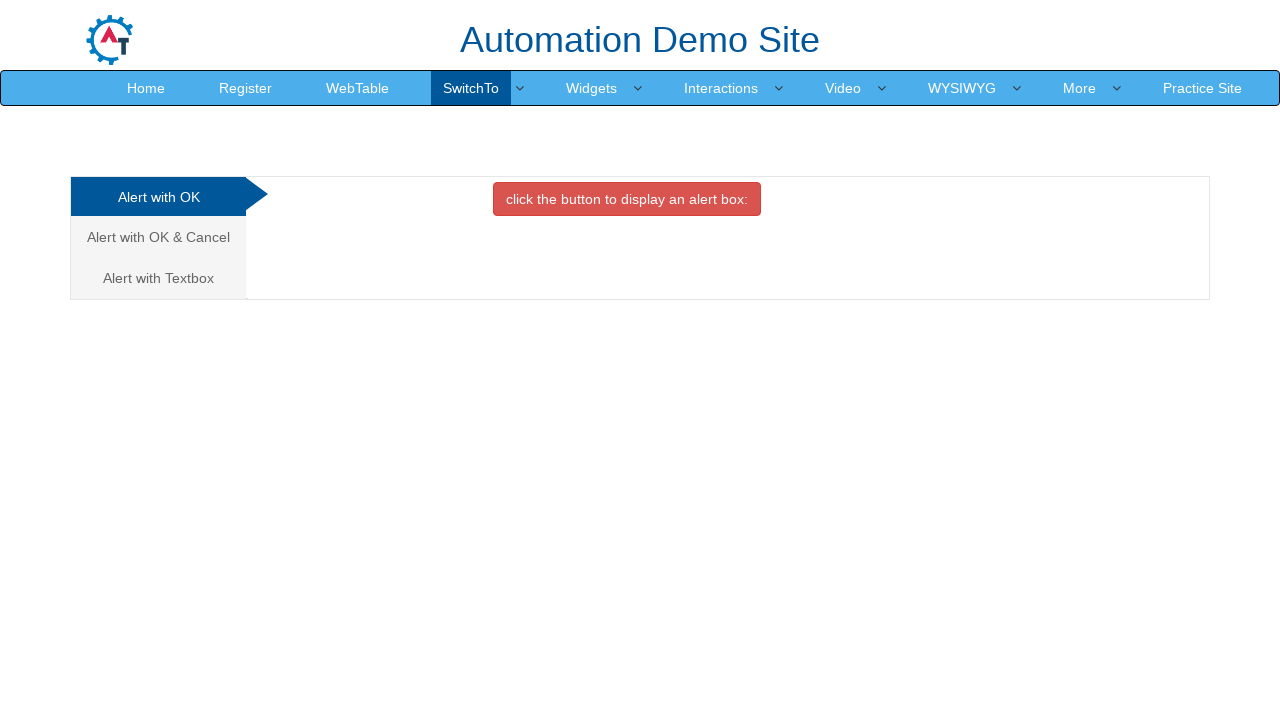

Clicked on Confirm Alert tab at (158, 237) on (//a[@class='analystic'])[2]
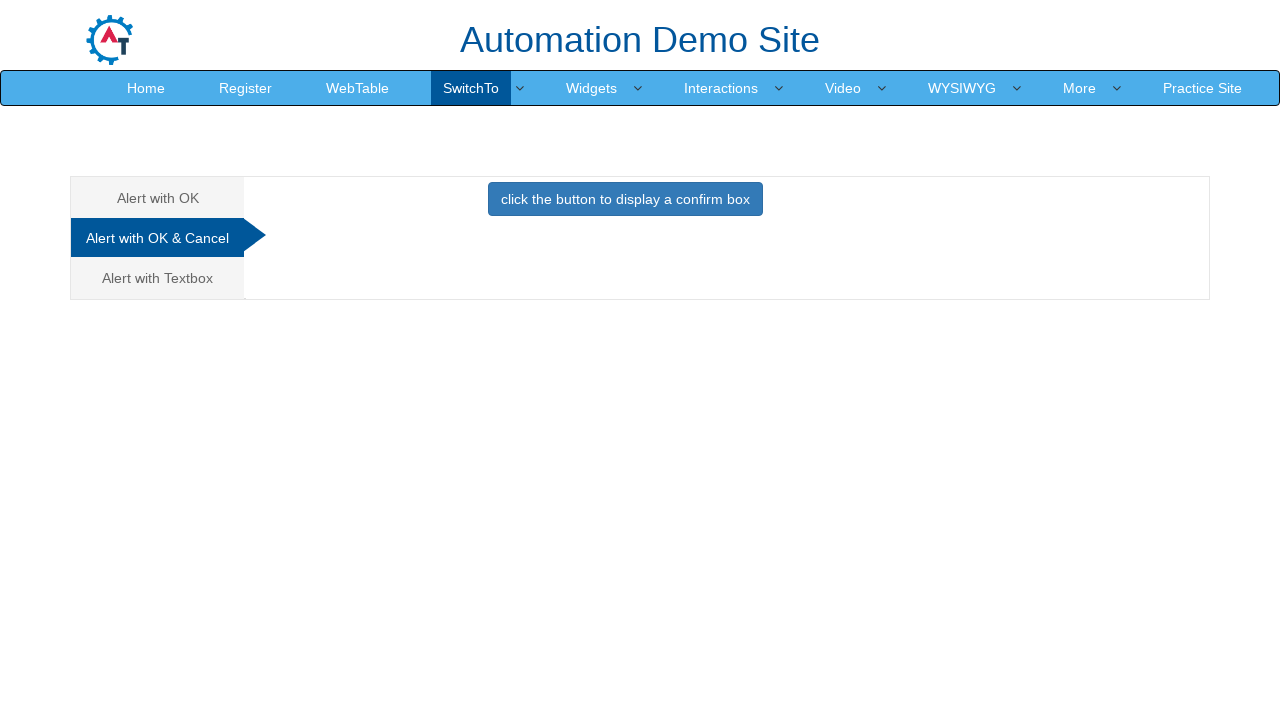

Clicked button to trigger confirm alert at (625, 199) on xpath=//button[text()='click the button to display a confirm box ']
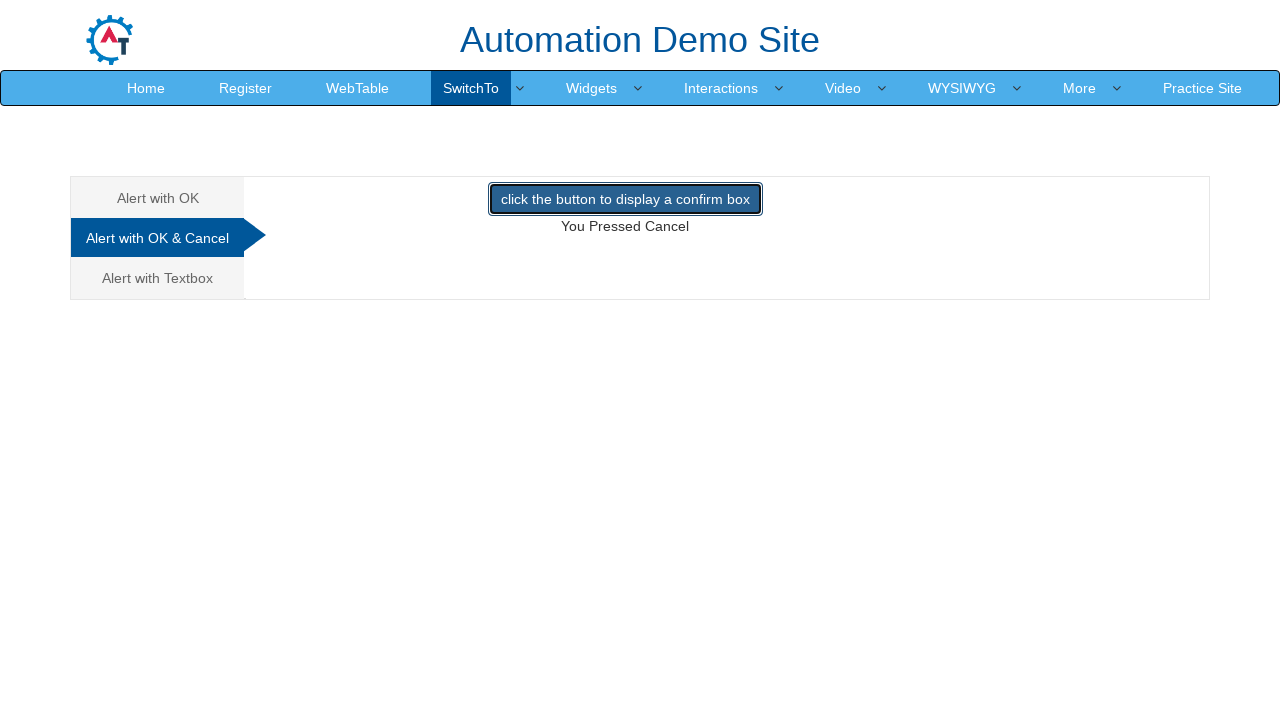

Confirmation dialog dismissed
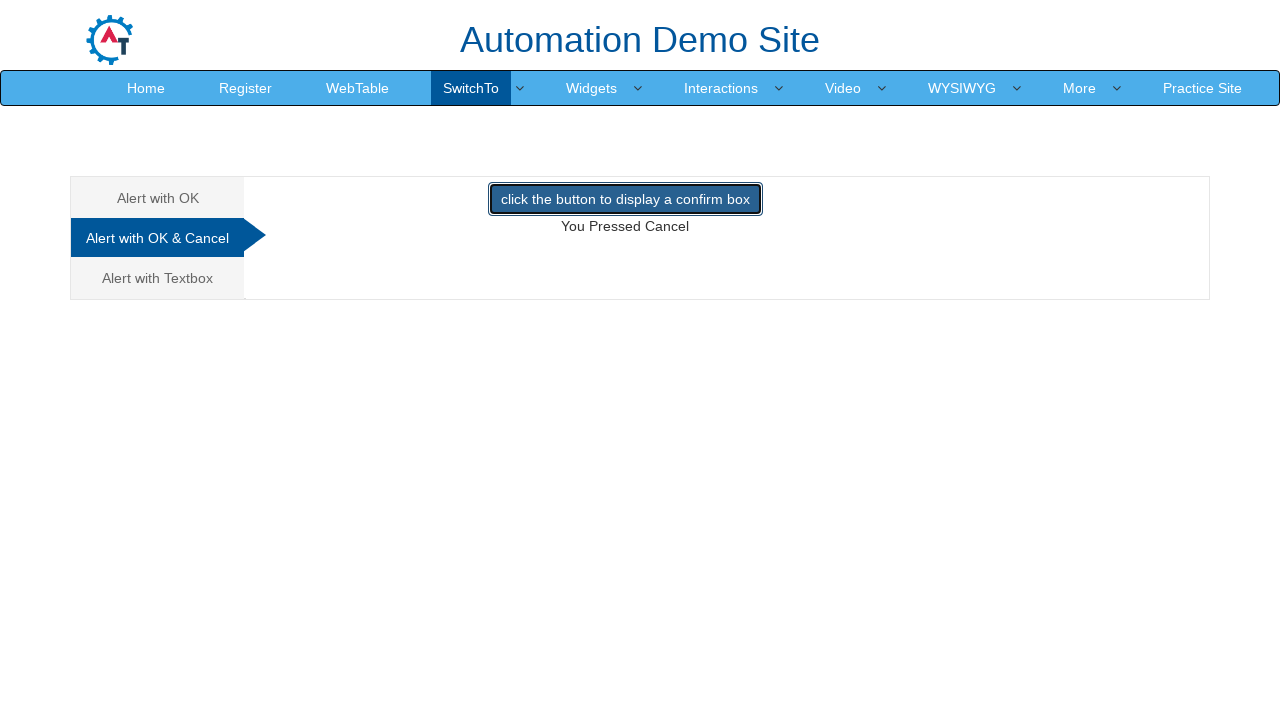

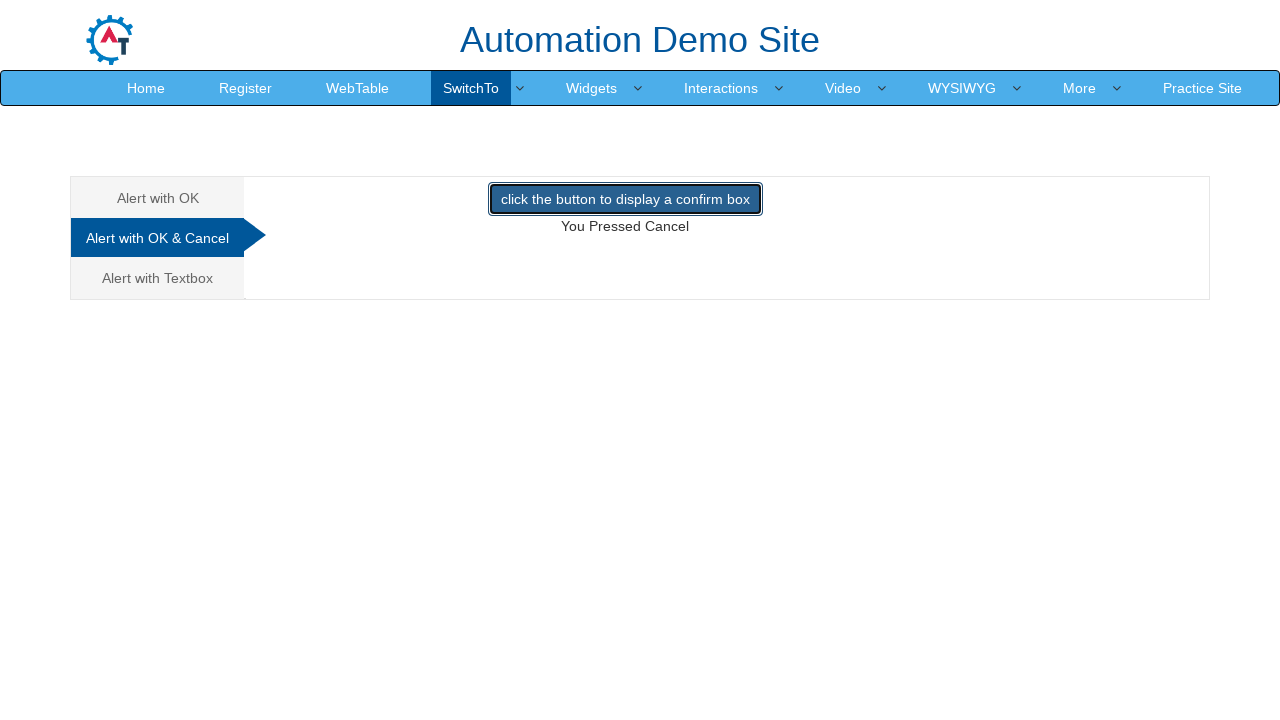